Tests dropdown selection functionality by selecting specific options from multiple dropdown menus on the page

Starting URL: https://letcode.in/dropdowns

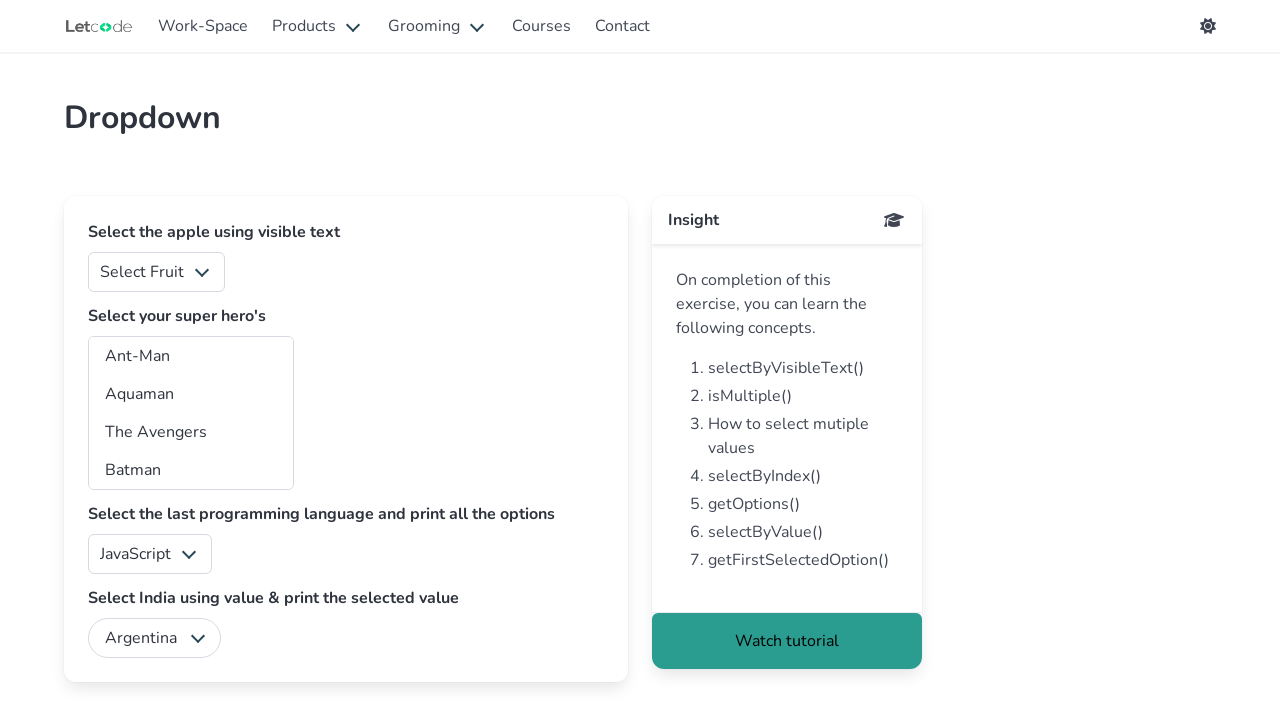

Selected 'Mango' from fruits dropdown on select#fruits
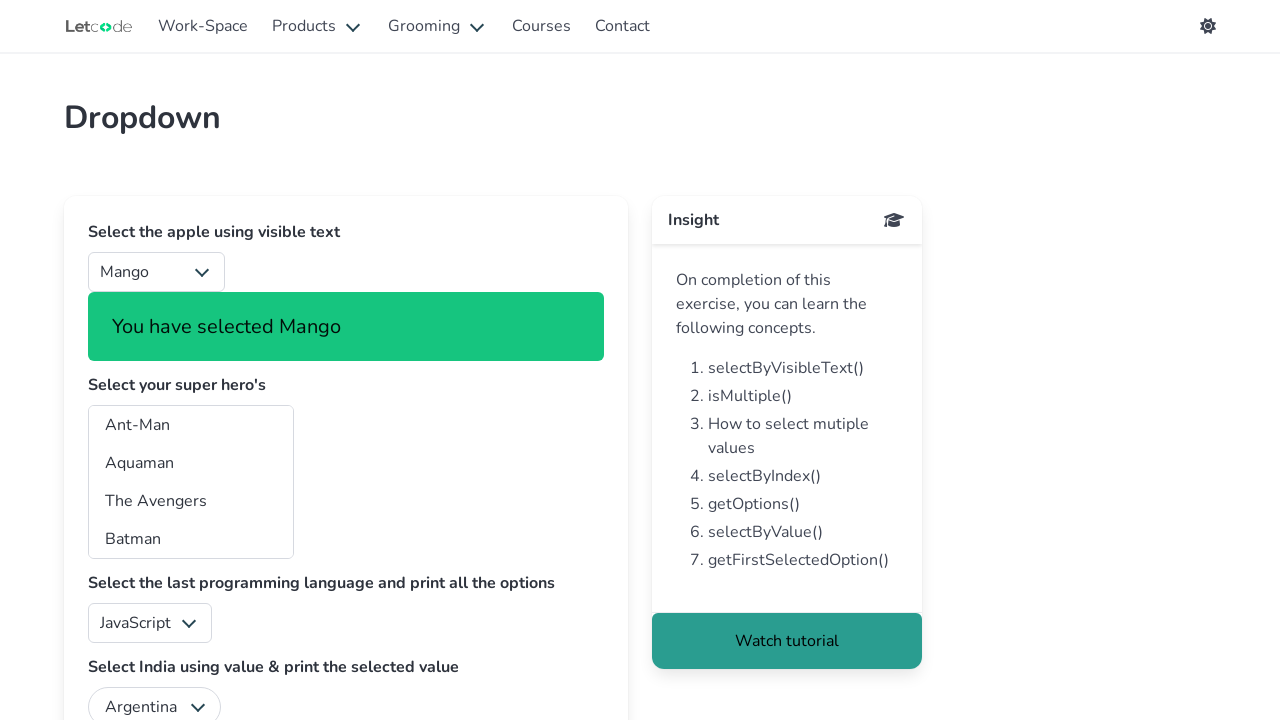

Selected 'Captain Marvel' from superheros dropdown on select#superheros
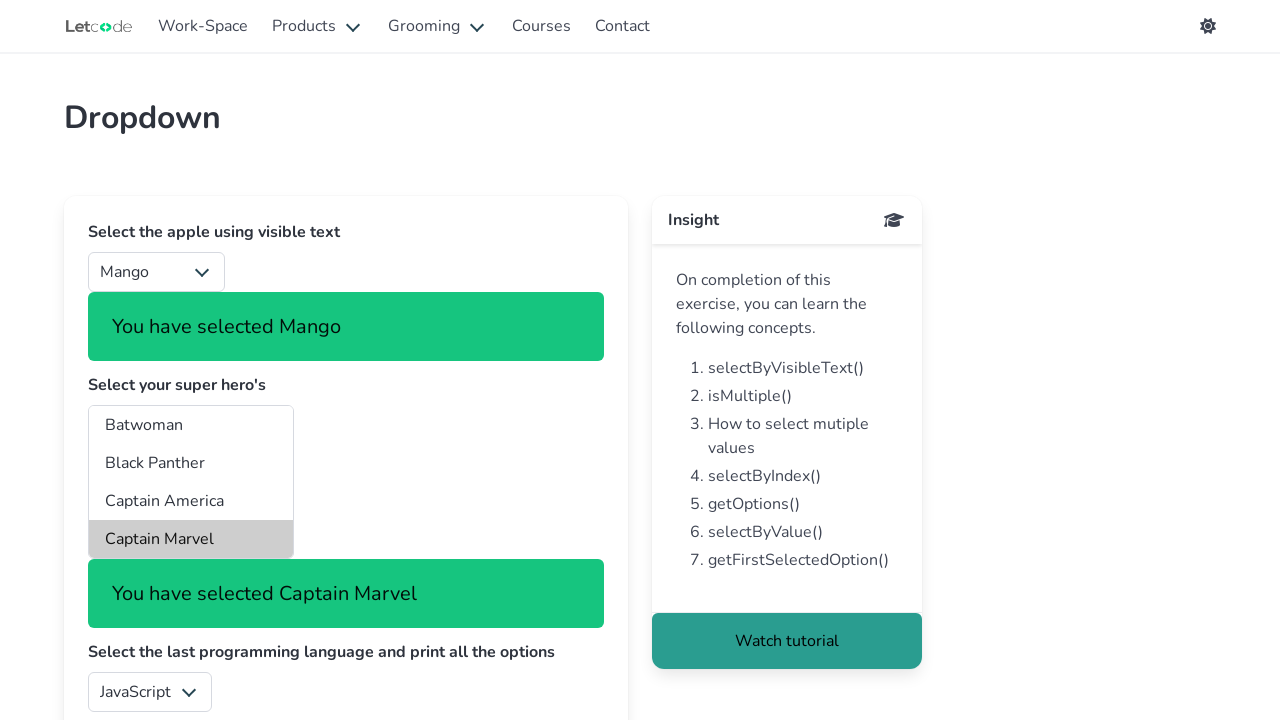

Selected 'Python' from language dropdown on select#lang
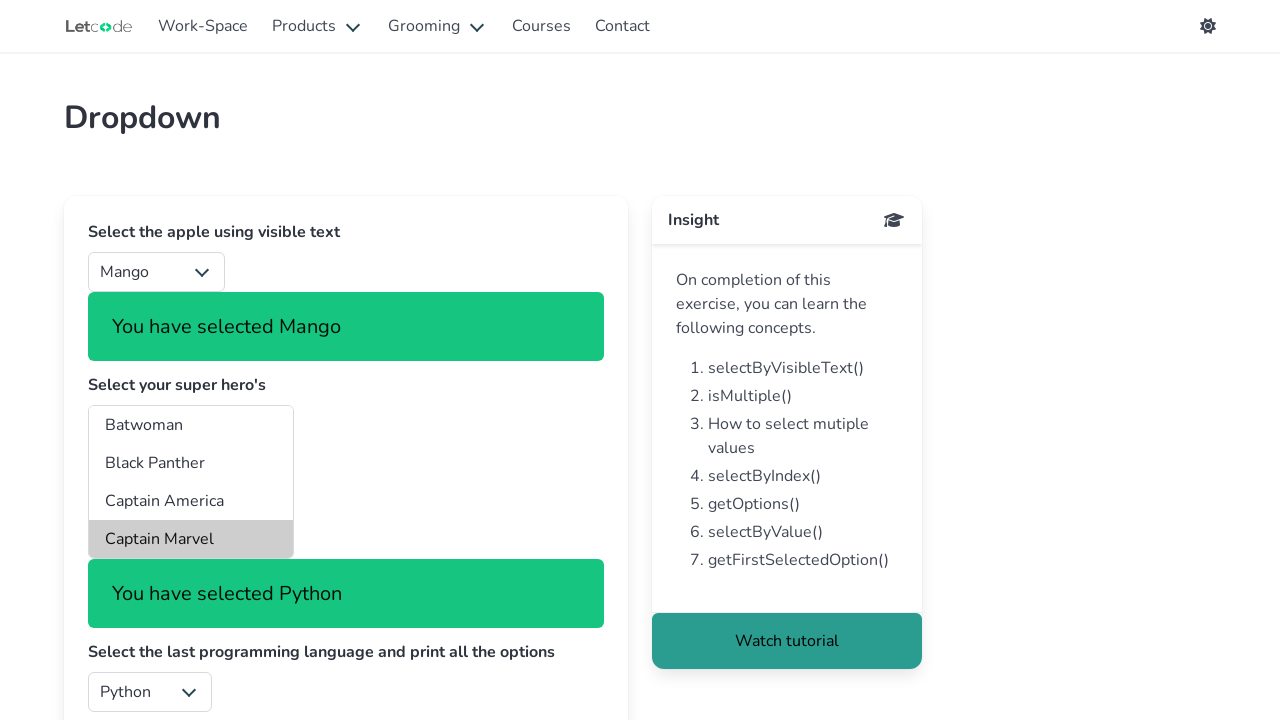

Selected 'Colombia' from country dropdown on select#country
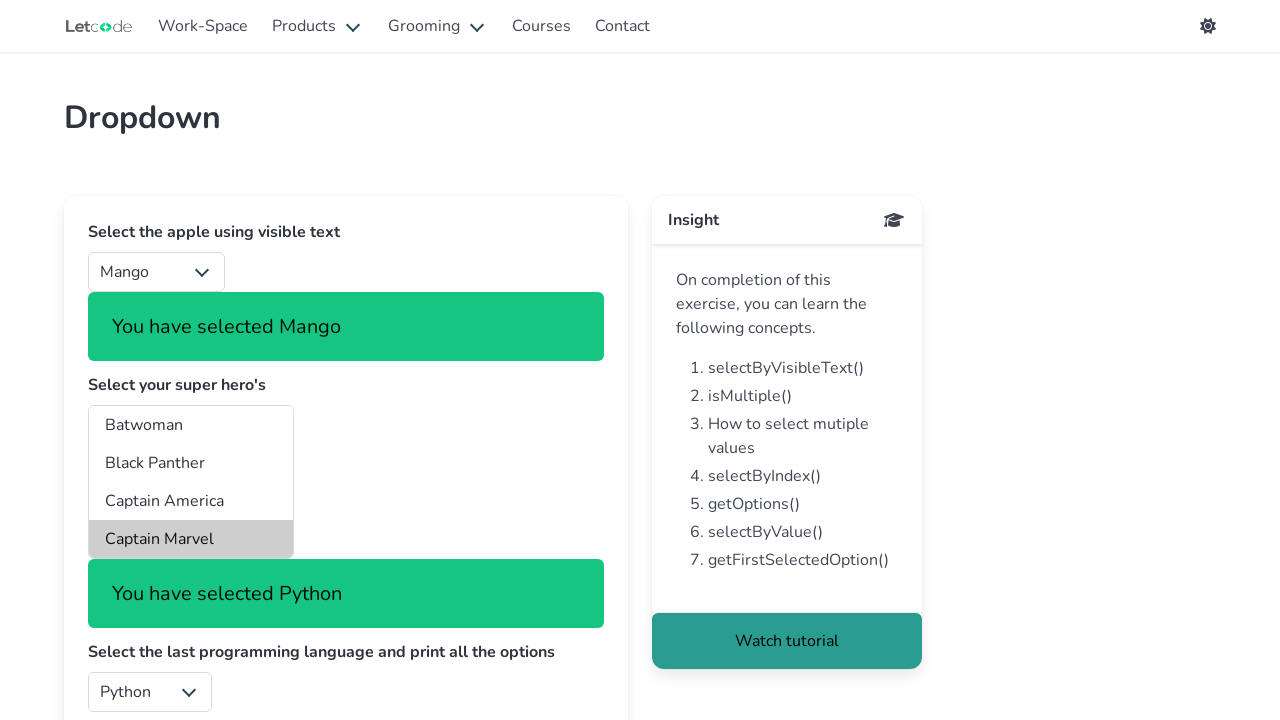

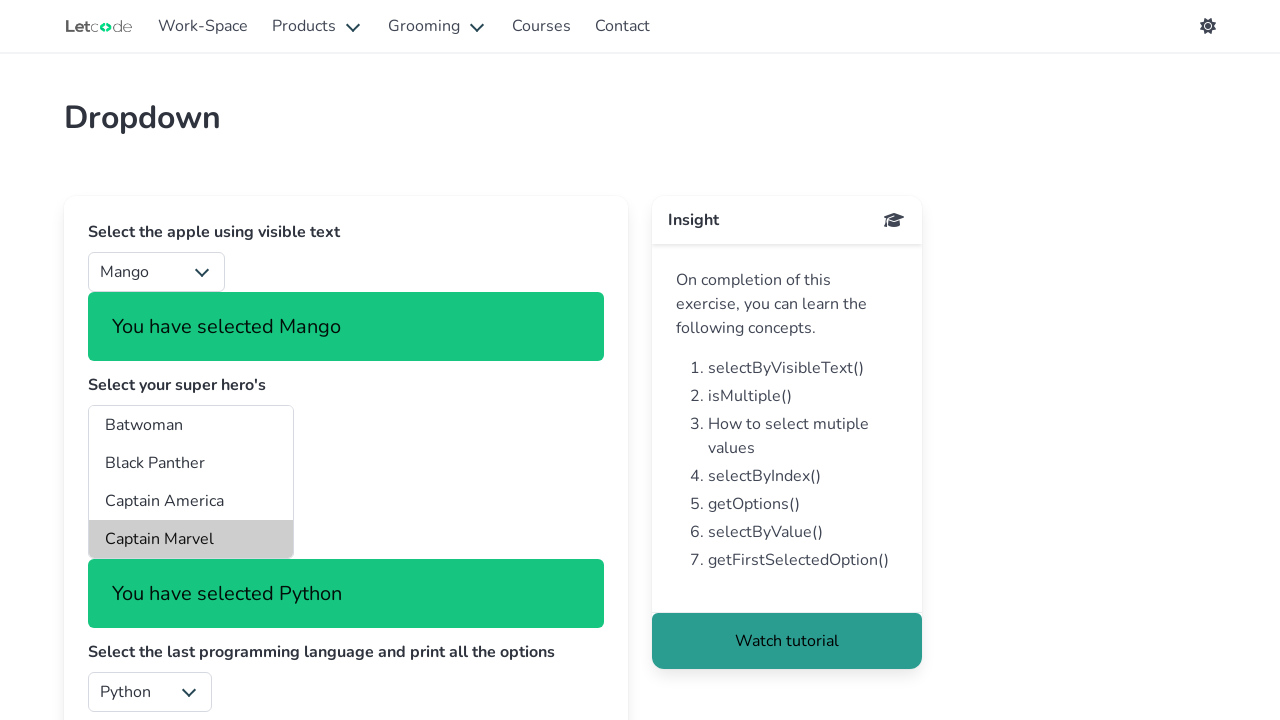